Tests a sample todo application by selecting the first two items, adding a new todo item with custom text, and verifying the new item appears in the list.

Starting URL: https://lambdatest.github.io/sample-todo-app/

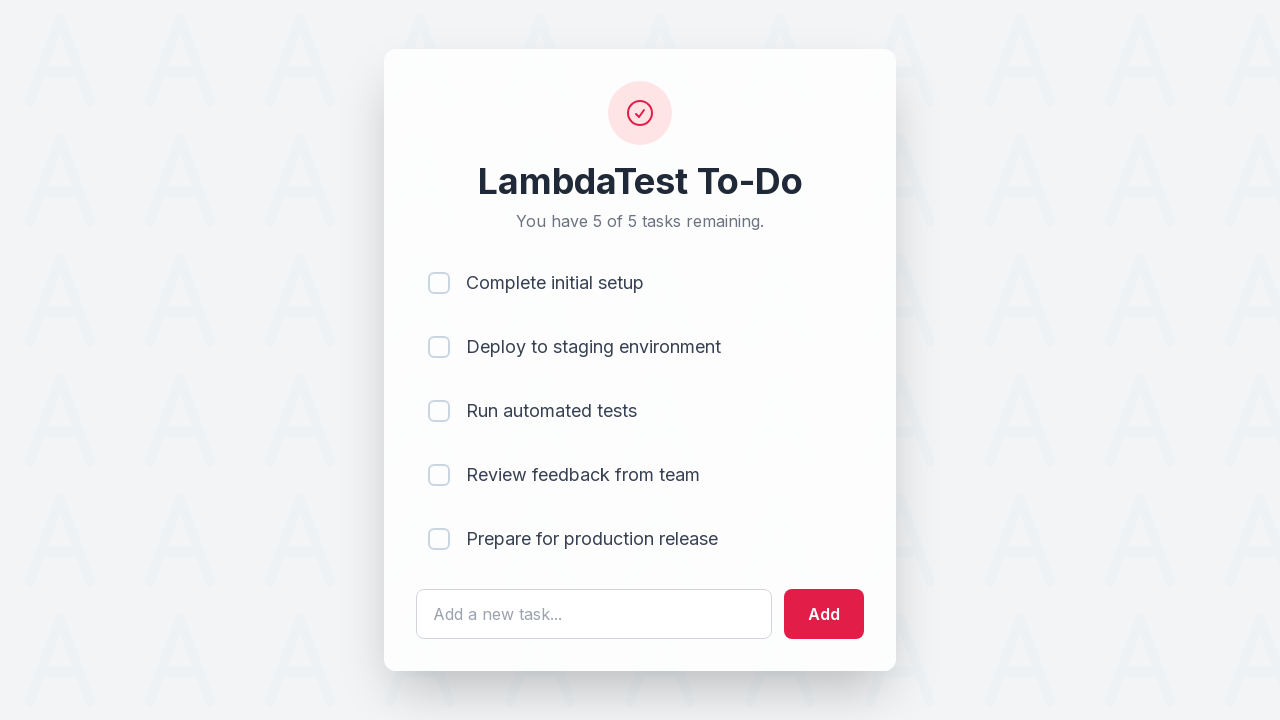

Clicked first todo item checkbox at (439, 283) on input[name='li1']
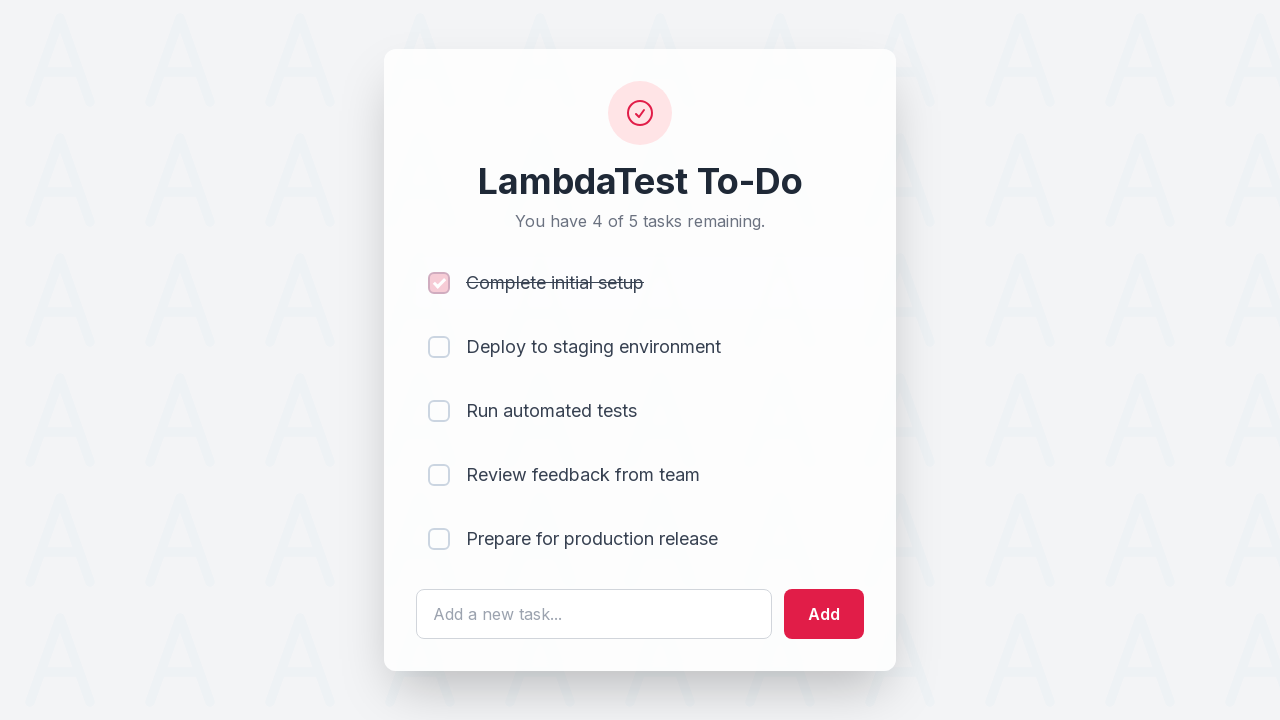

Clicked second todo item checkbox at (439, 347) on input[name='li2']
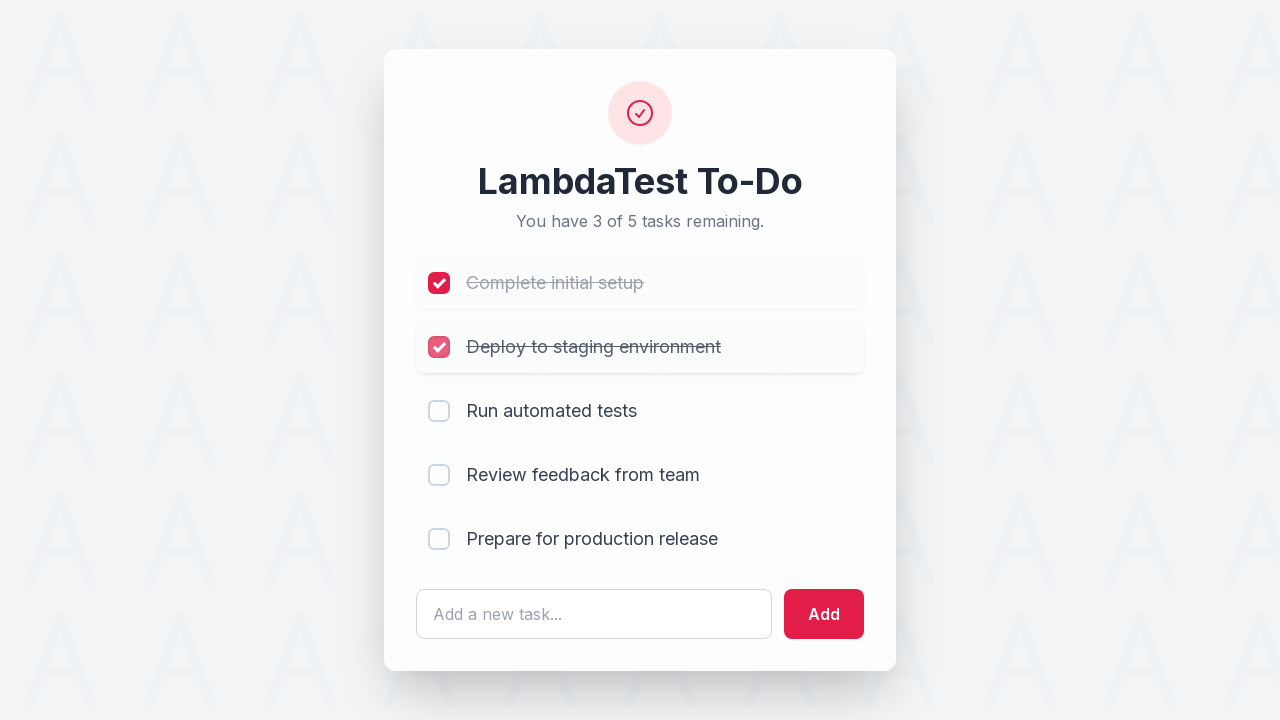

Cleared todo input field on #sampletodotext
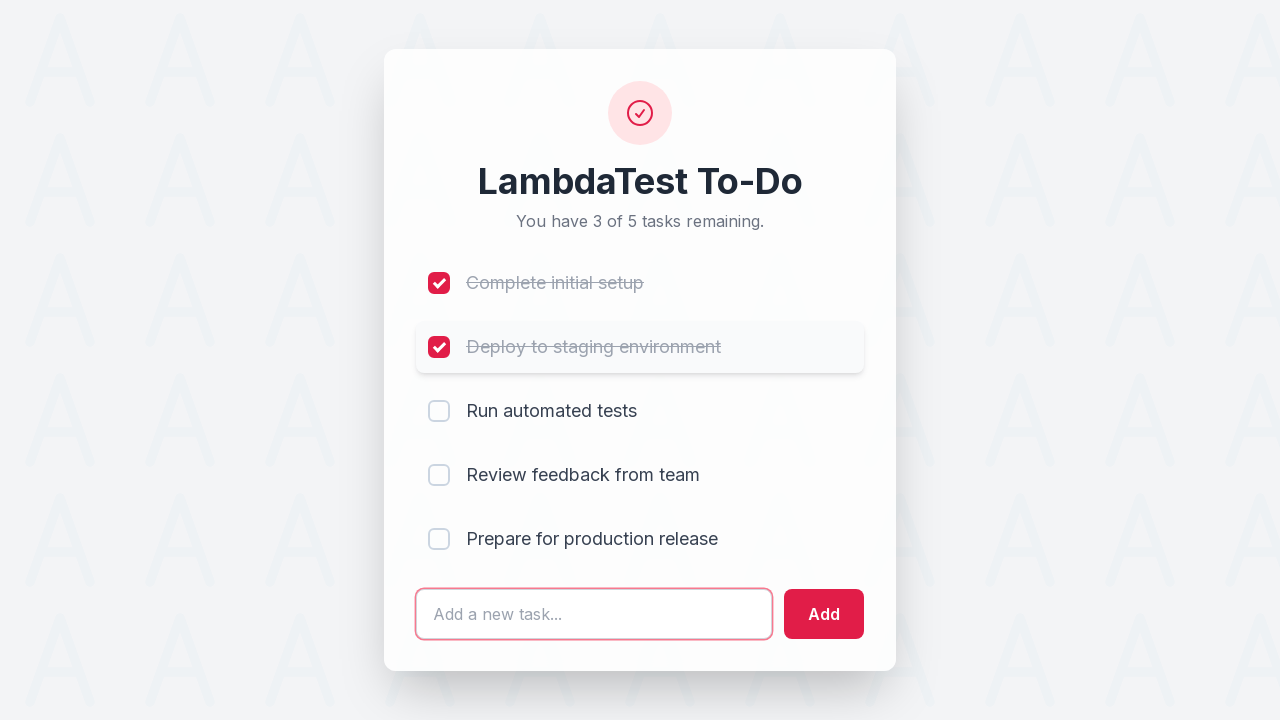

Entered new todo text: Yey, Let's add it to list on #sampletodotext
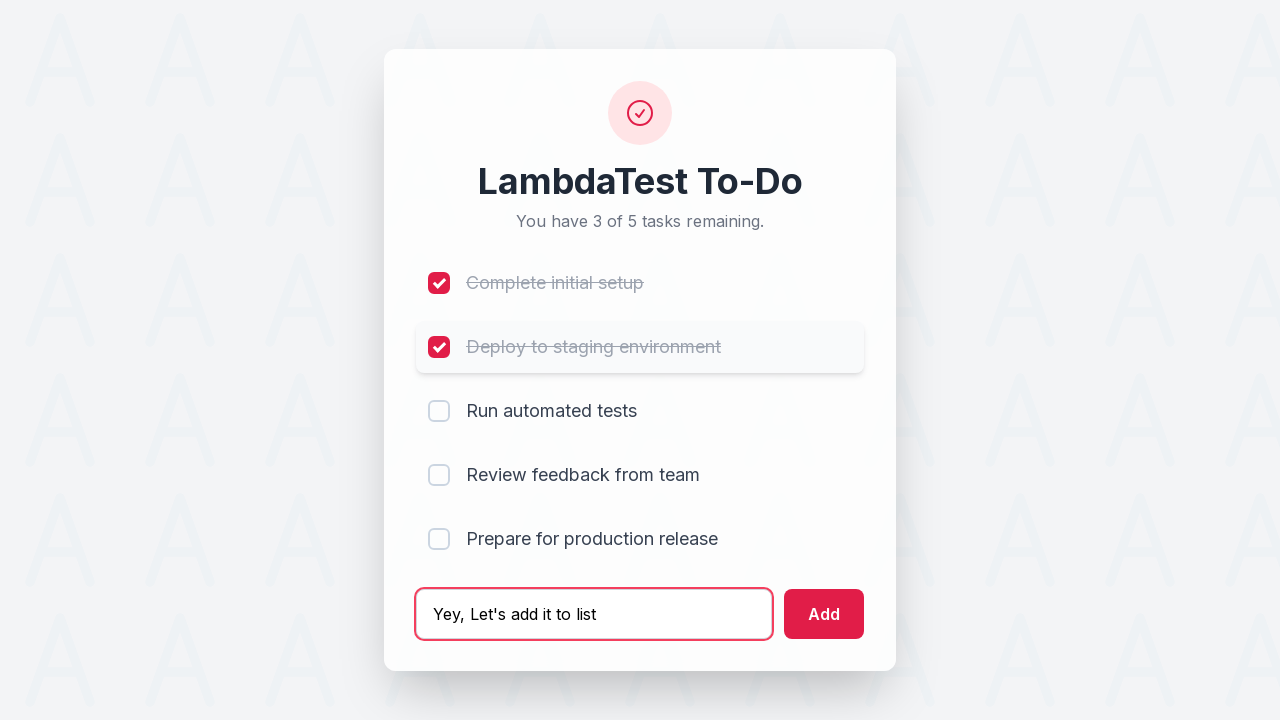

Clicked add button to create new todo item at (824, 614) on #addbutton
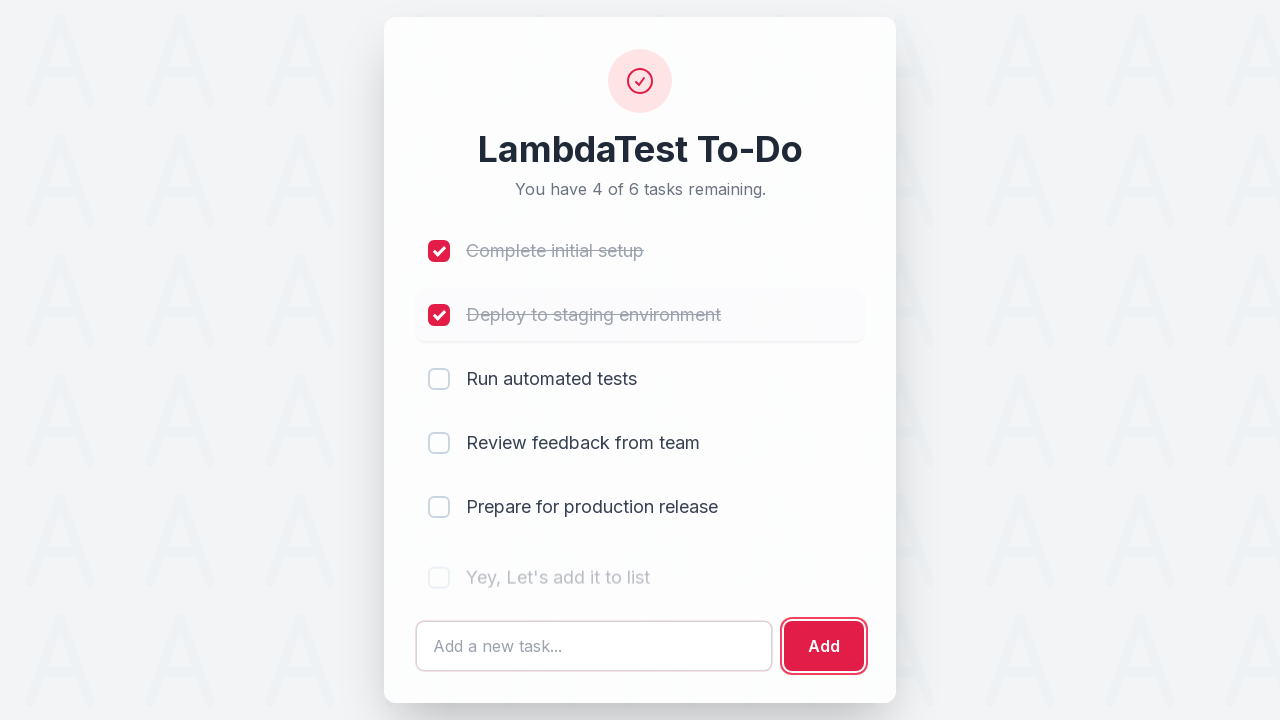

Verified new todo item appears in the list
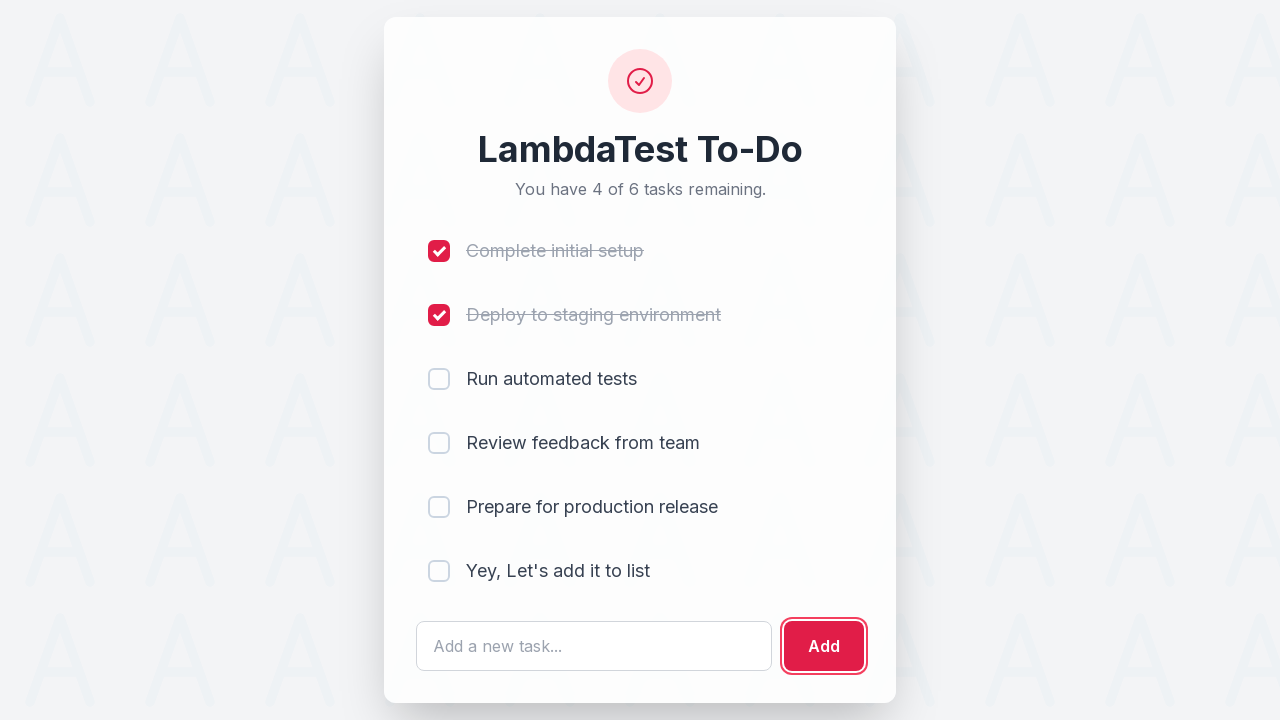

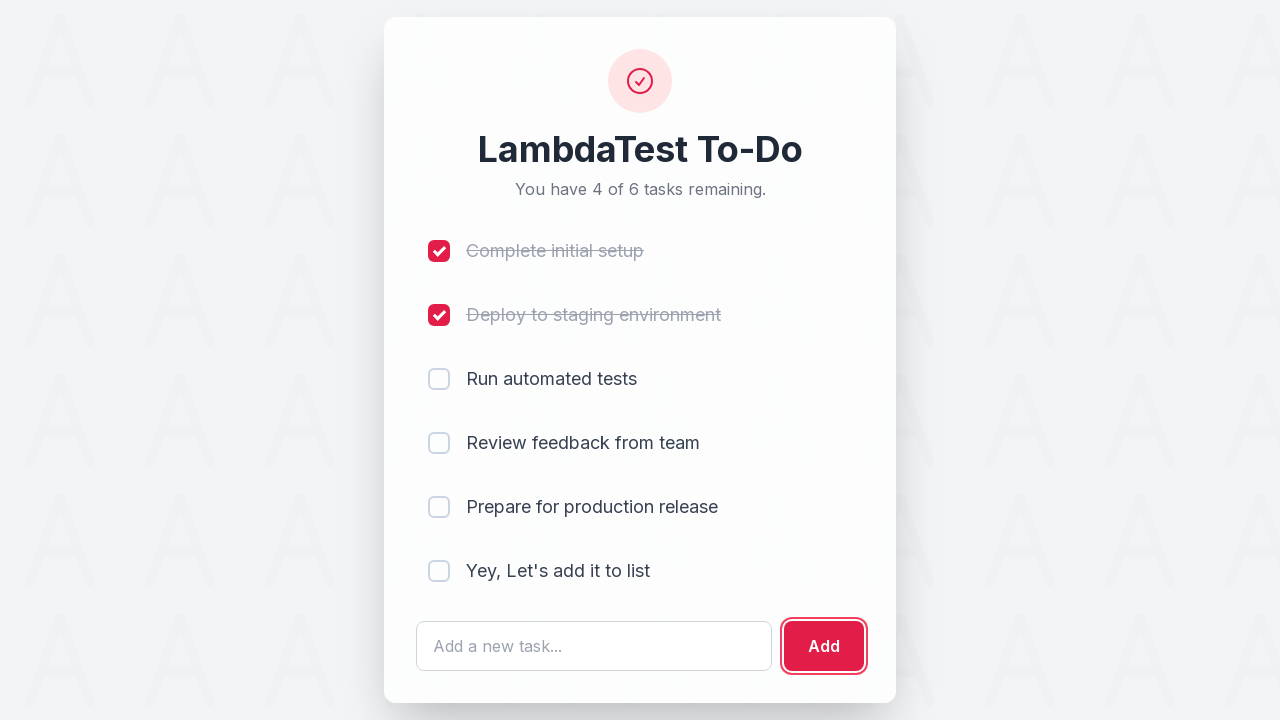